Tests the jQuery UI Droppable demo by navigating to the Droppable section, switching to the iframe, and performing a drag-and-drop action from the draggable element to the droppable target.

Starting URL: https://jqueryui.com/

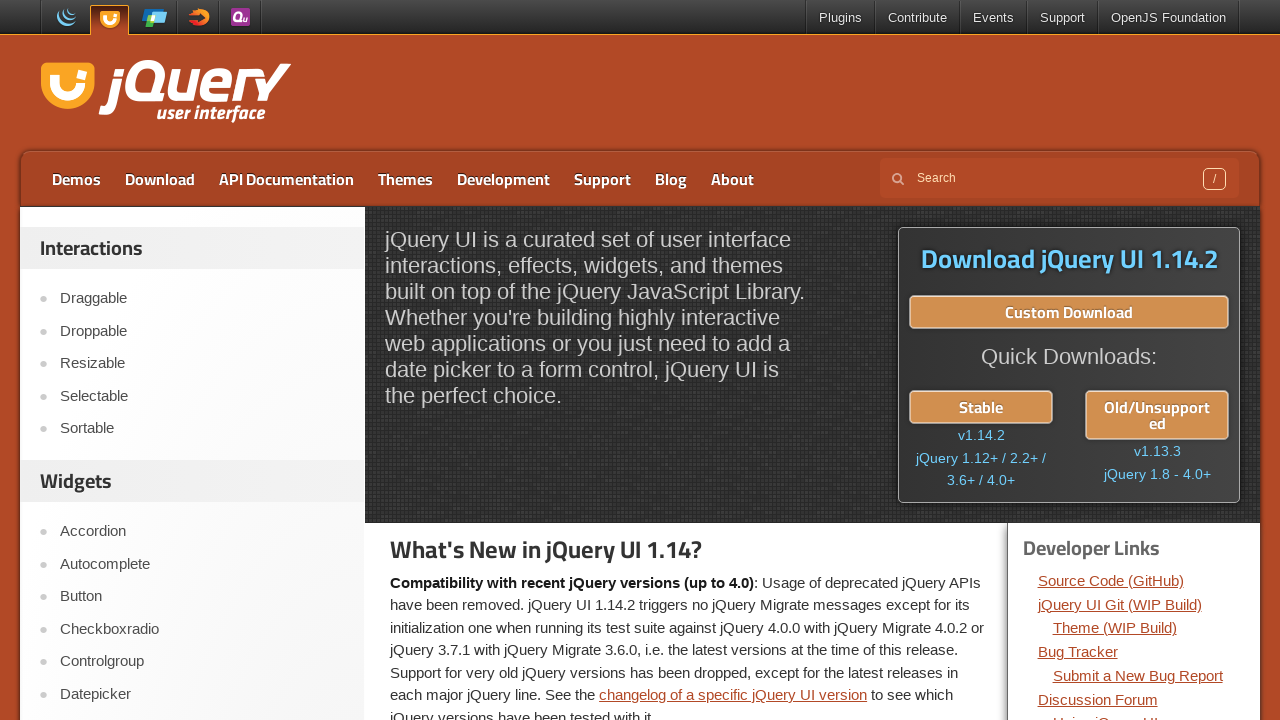

Clicked on Droppable in the sidebar at (202, 331) on xpath=//div[@id='sidebar']/aside[1]/ul/li >> text=Droppable
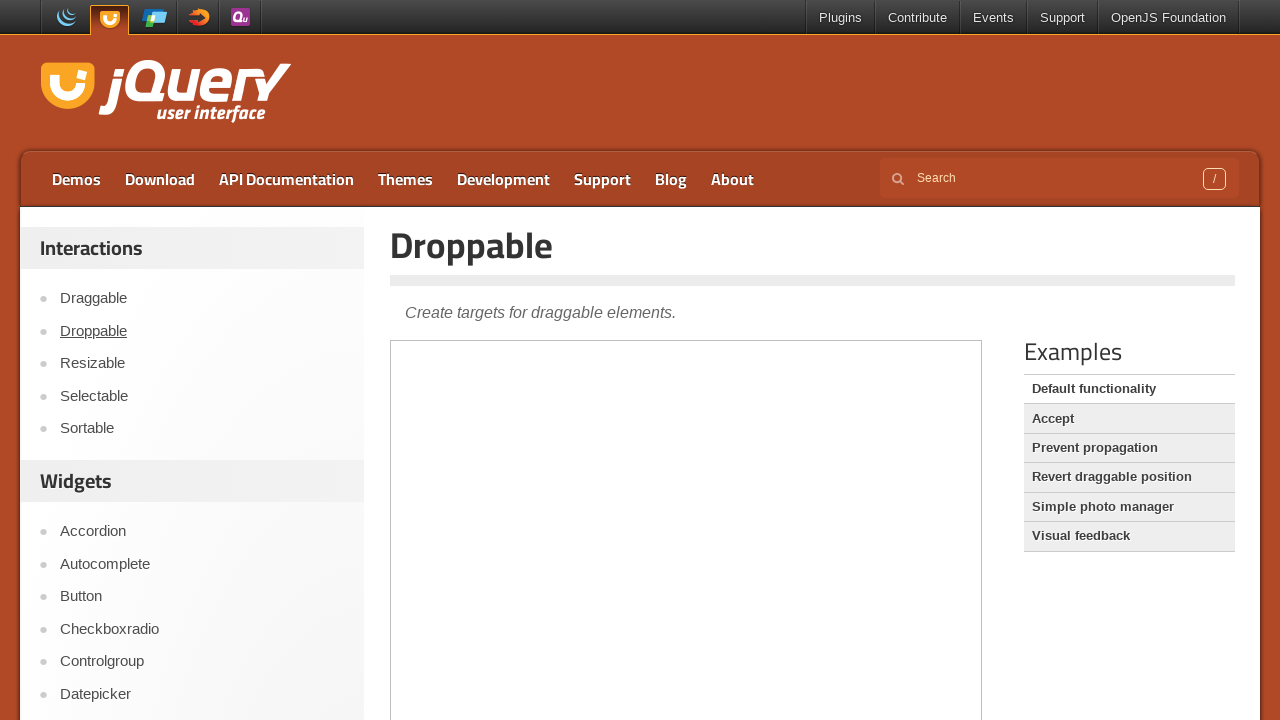

Located and switched to the demo iframe
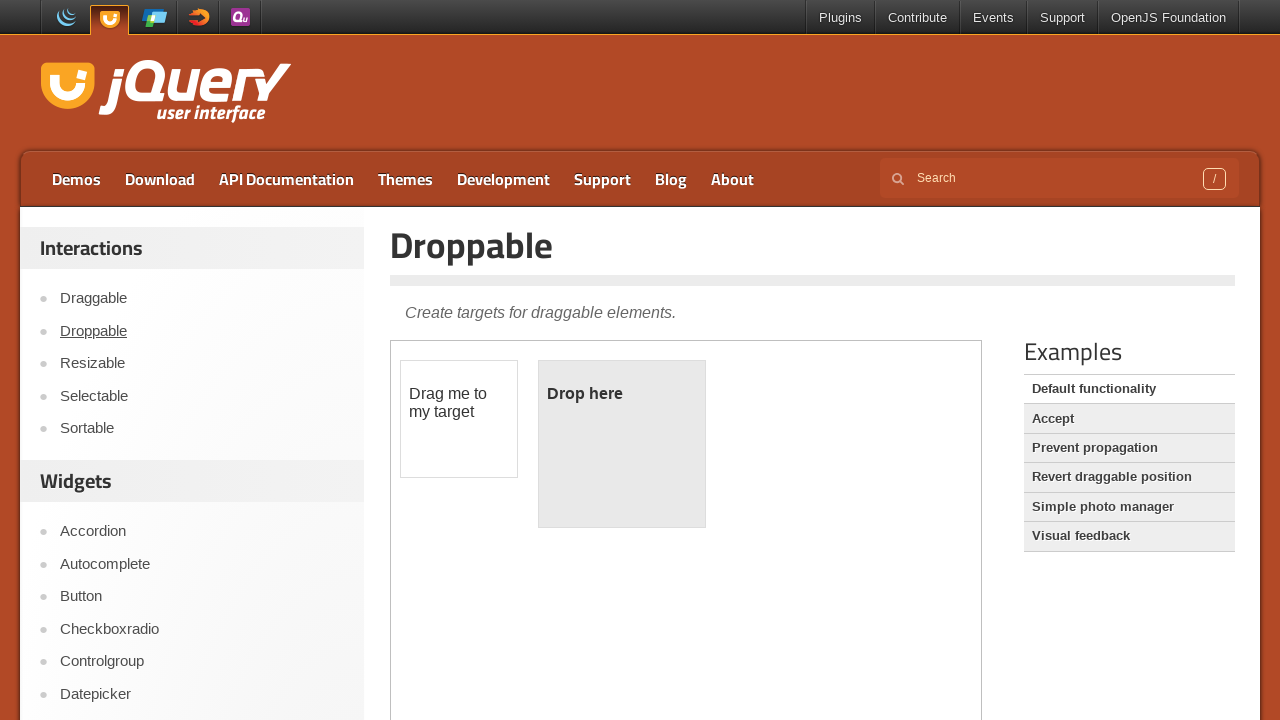

Performed drag-and-drop action from draggable element to droppable target at (622, 444)
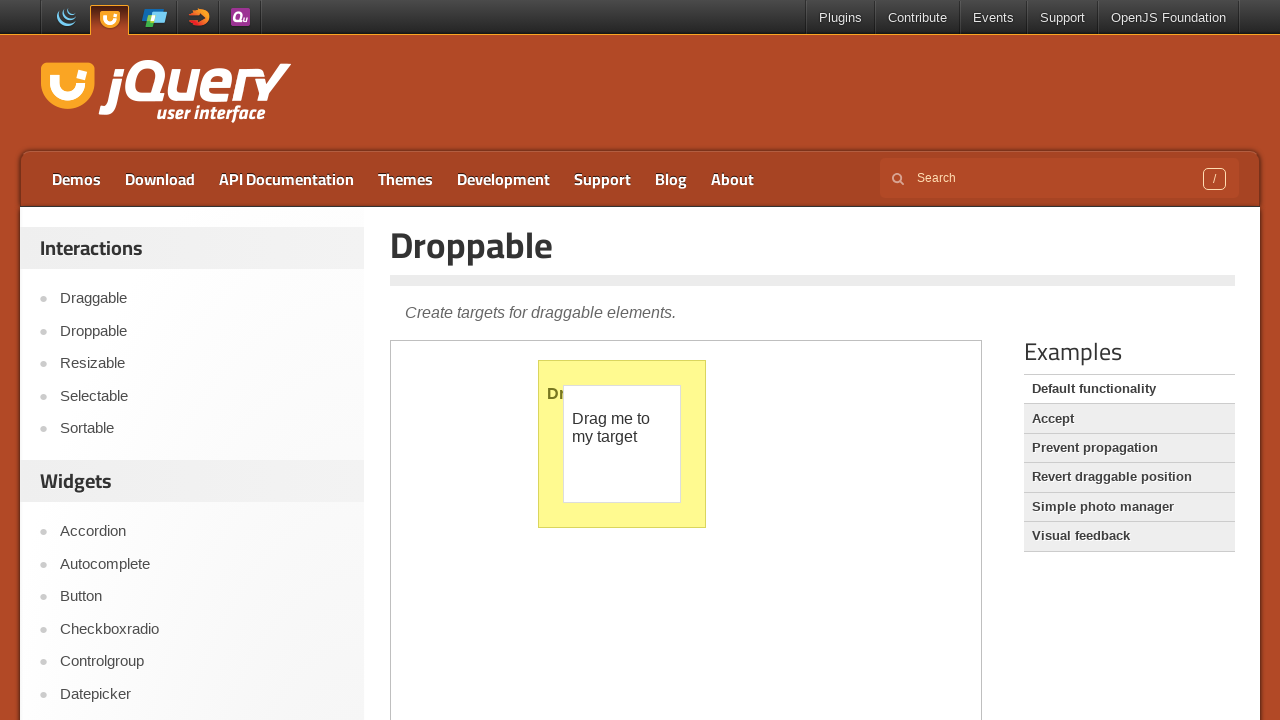

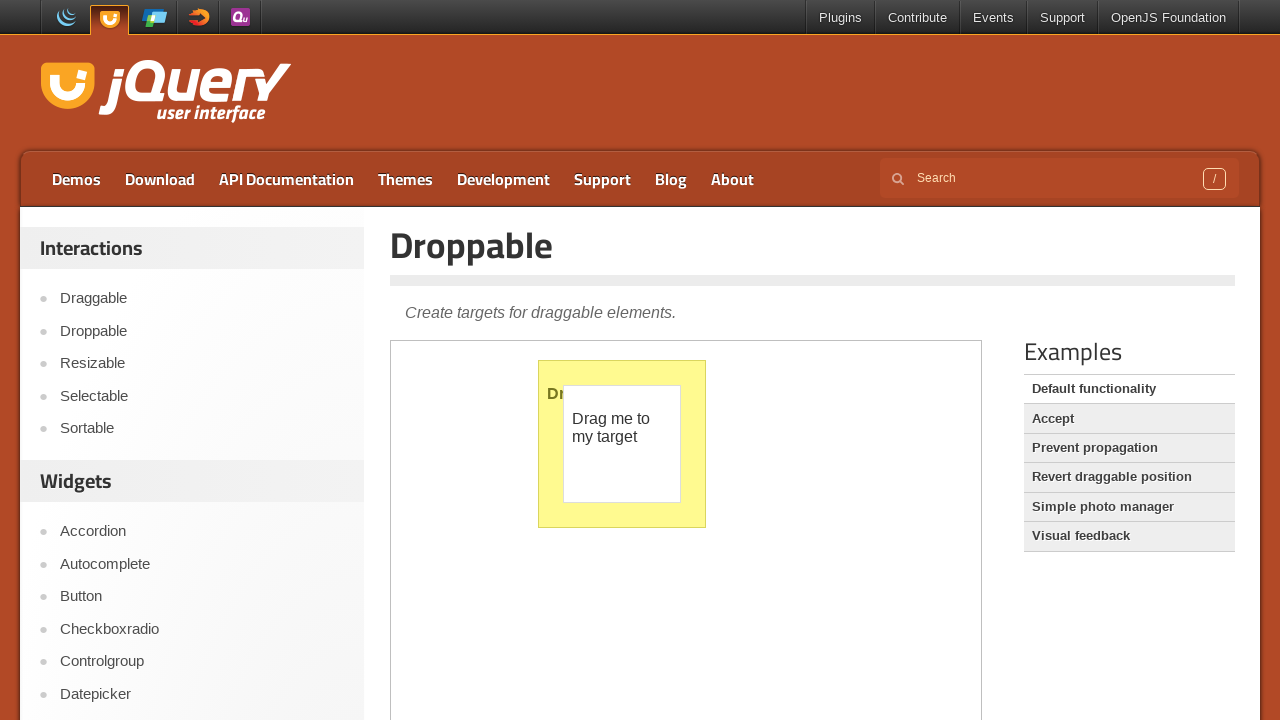